Tests a booking flow where user waits for price to change to 100, clicks book button, calculates an answer based on displayed value, and submits the form

Starting URL: http://suninjuly.github.io/explicit_wait2.html

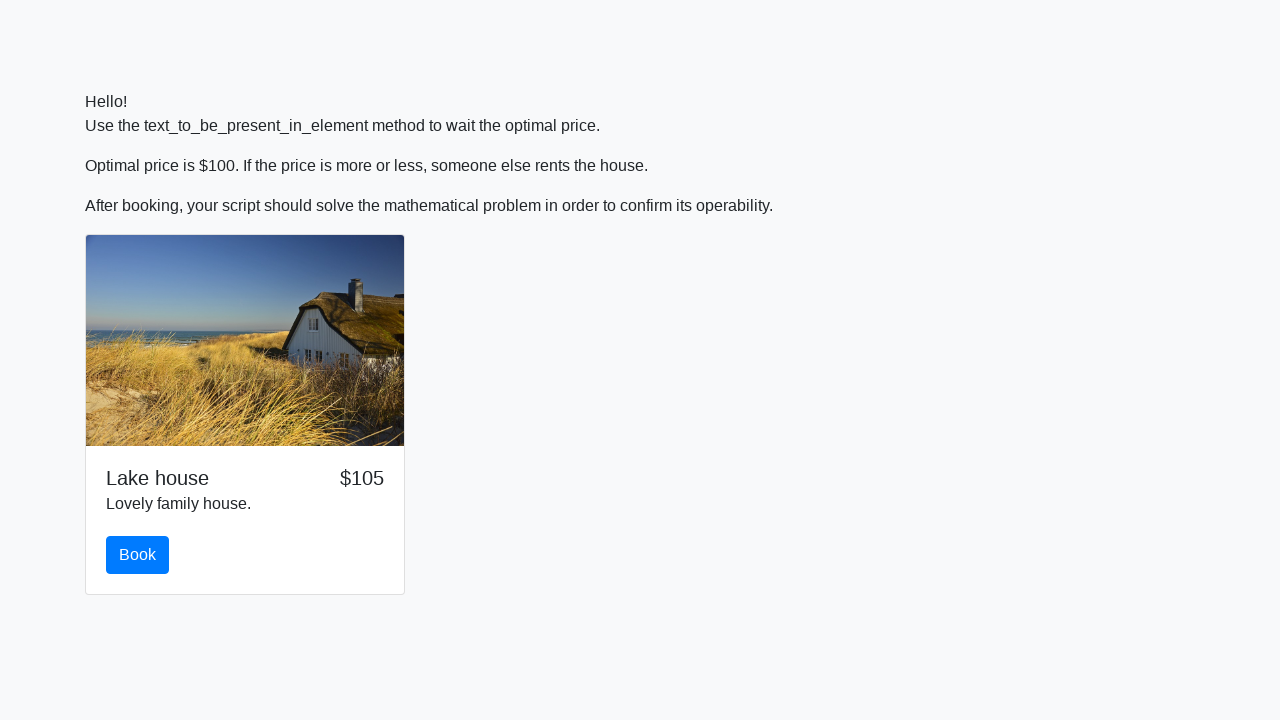

Waited for price element to display value '100'
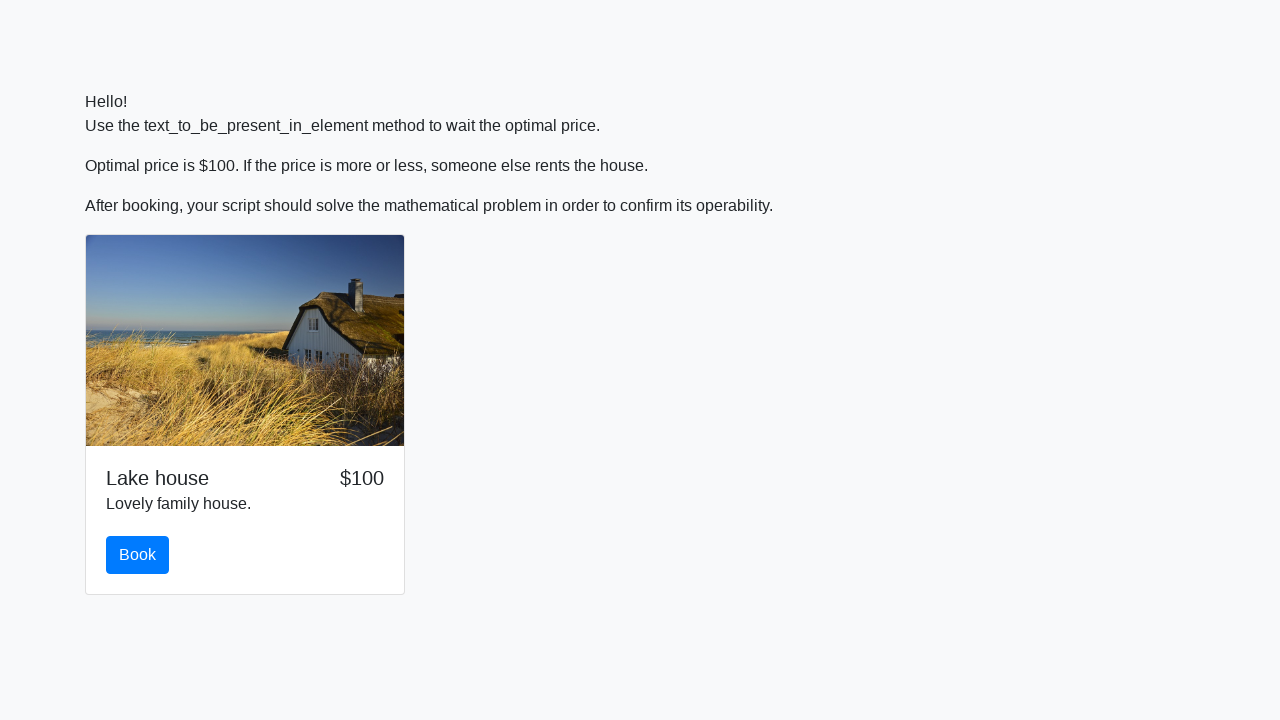

Clicked book button at (138, 555) on #book
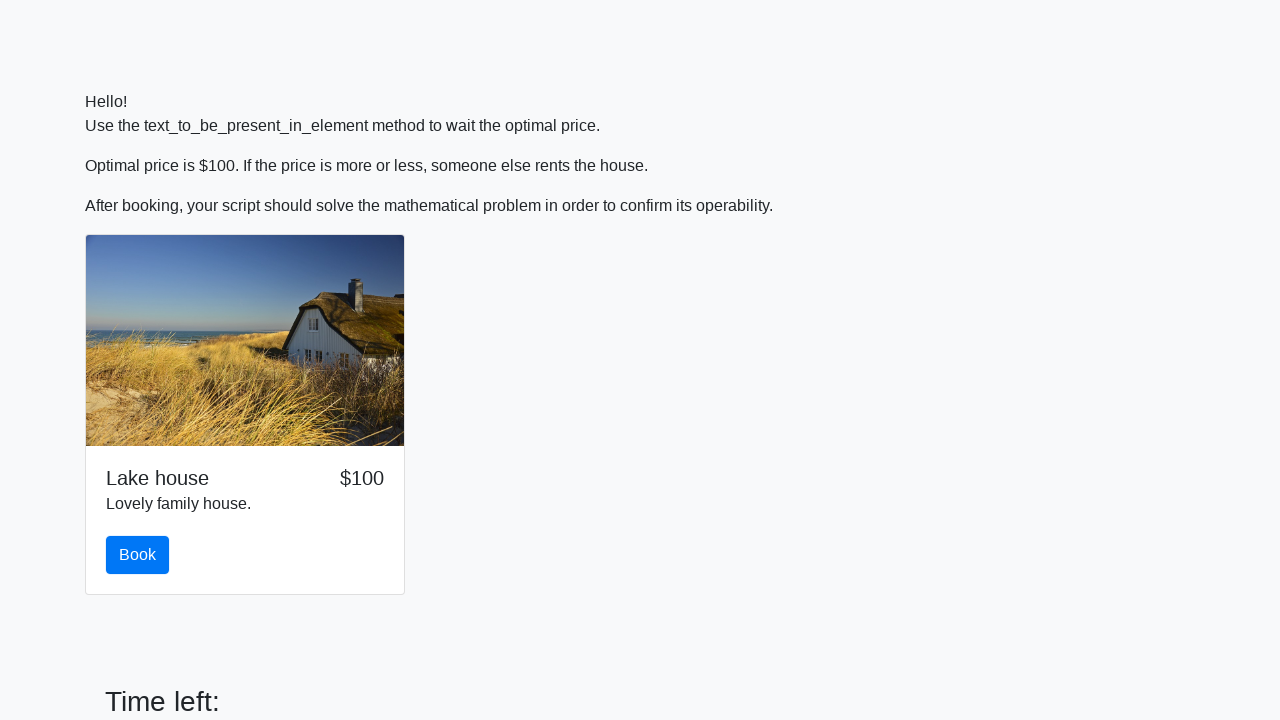

Retrieved input value from #input_value: 520
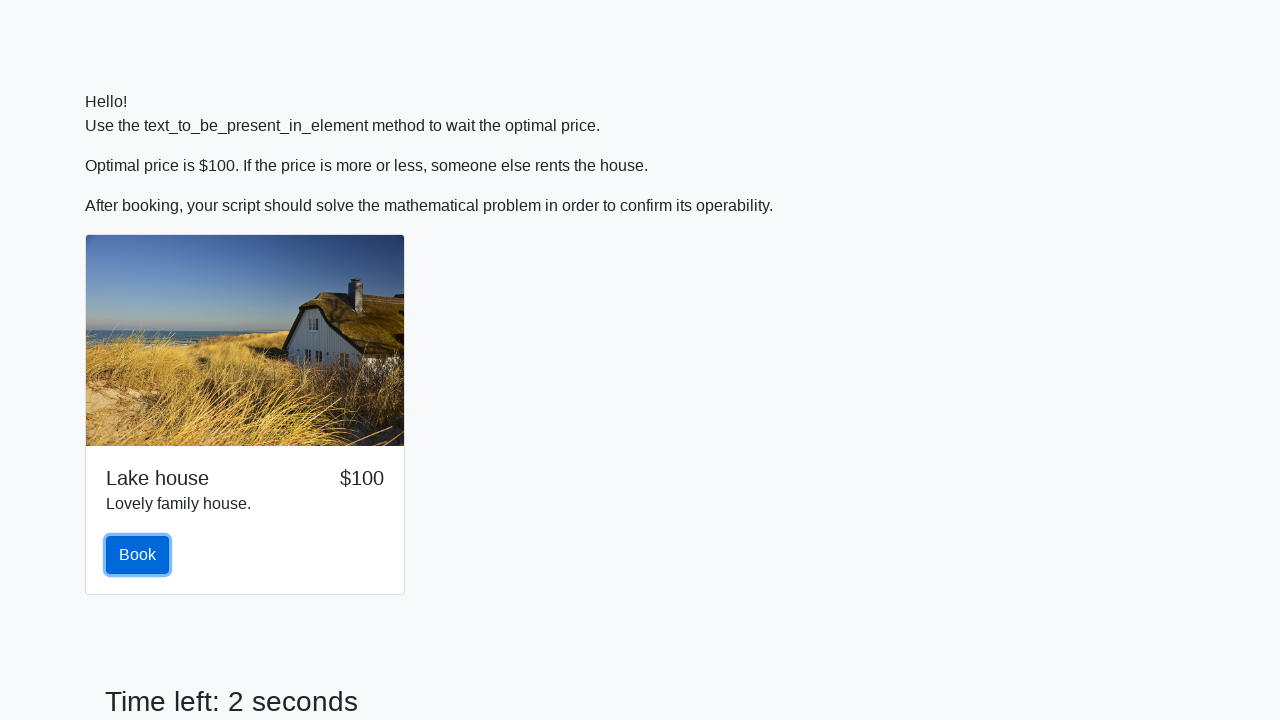

Calculated answer using logarithm formula: 2.4826994951256984
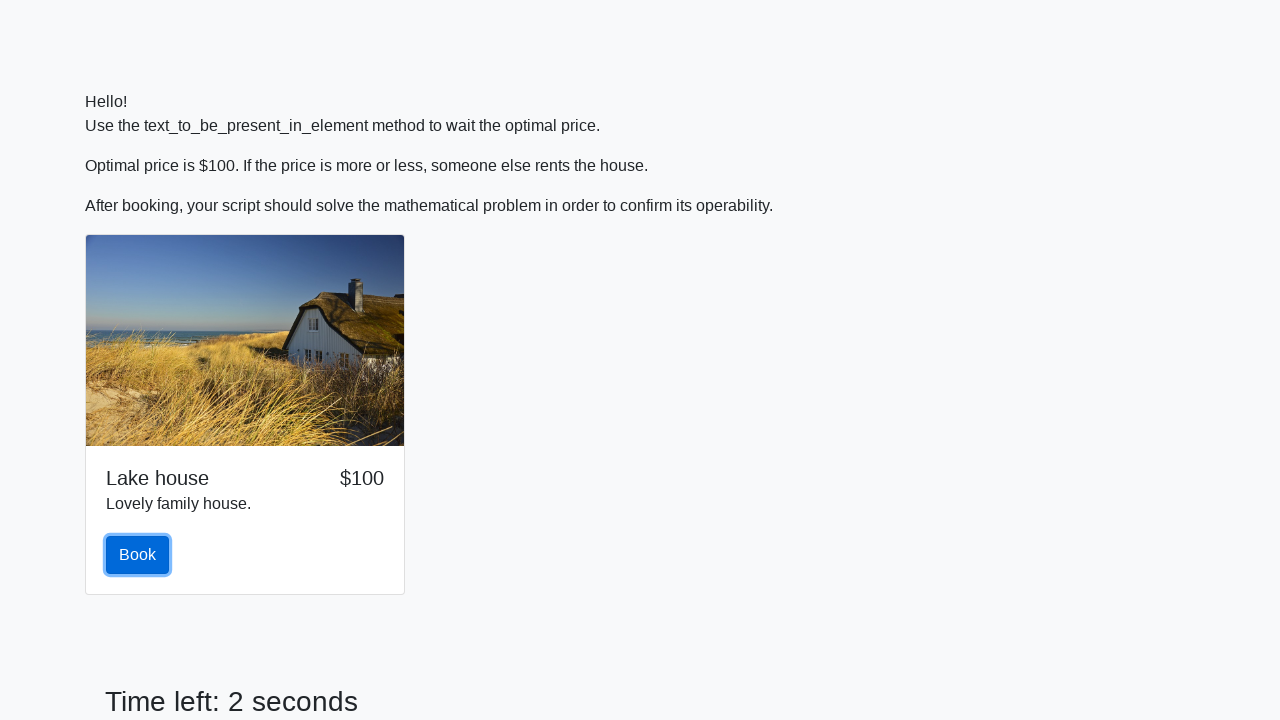

Filled answer field with calculated value: 2.4826994951256984 on #answer
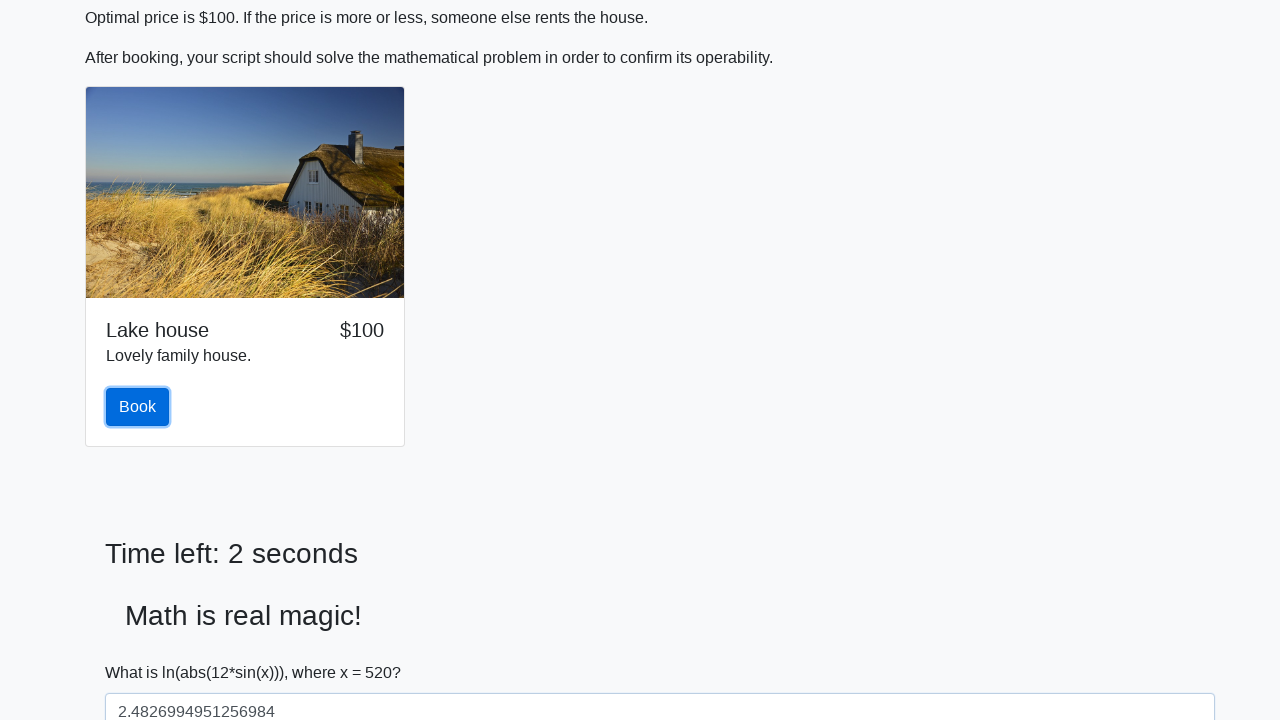

Clicked solve button to submit the form at (143, 651) on #solve
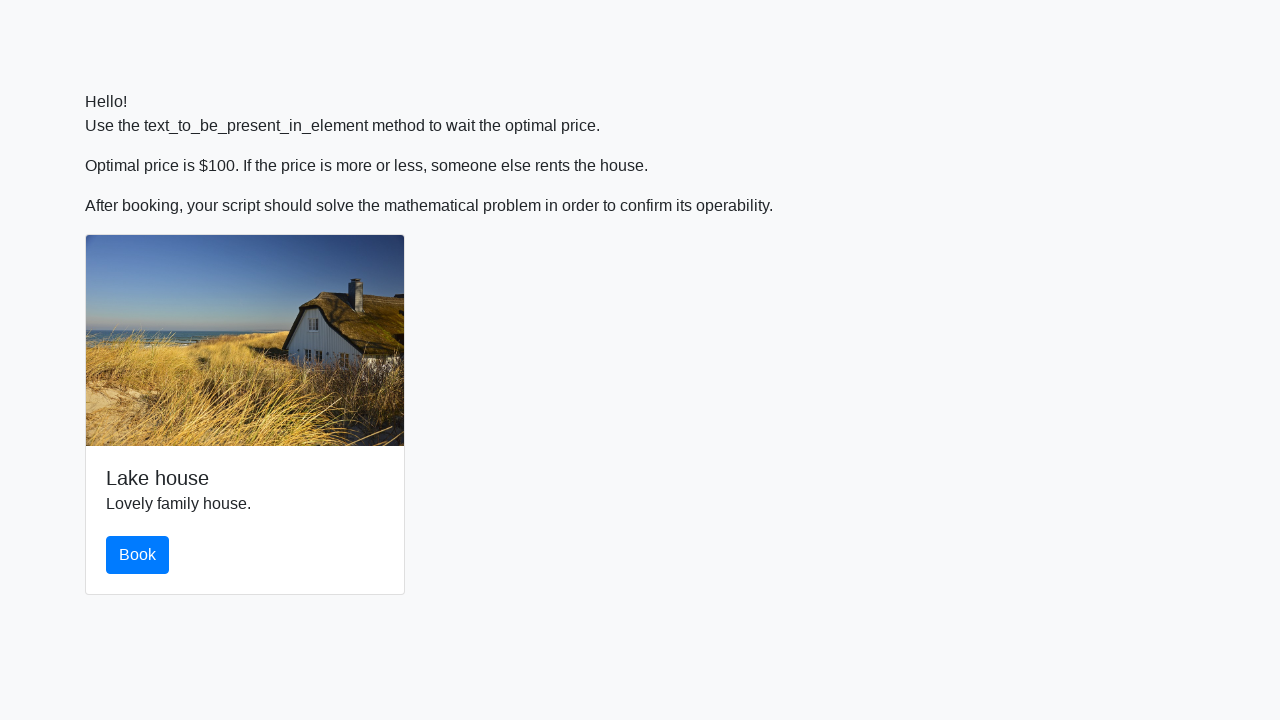

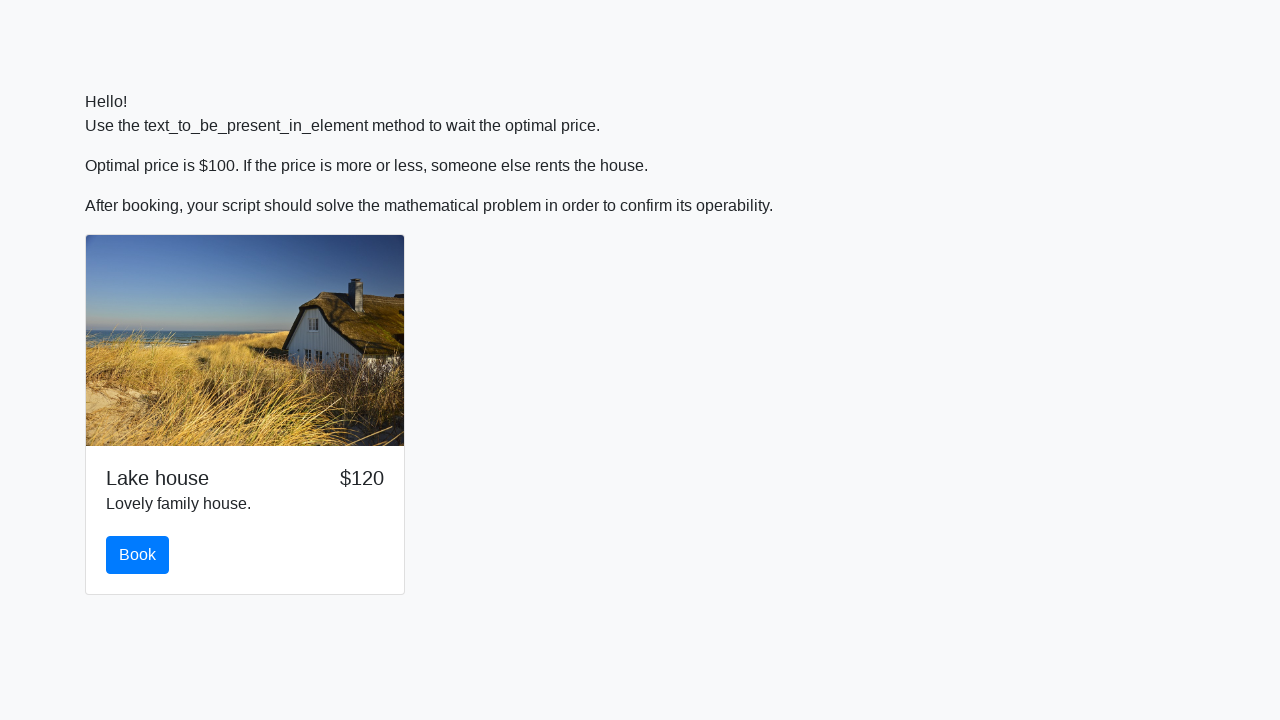